Tests adding a single element by clicking the 'Add Element' button and verifying the 'Delete' button appears

Starting URL: https://the-internet.herokuapp.com/add_remove_elements/

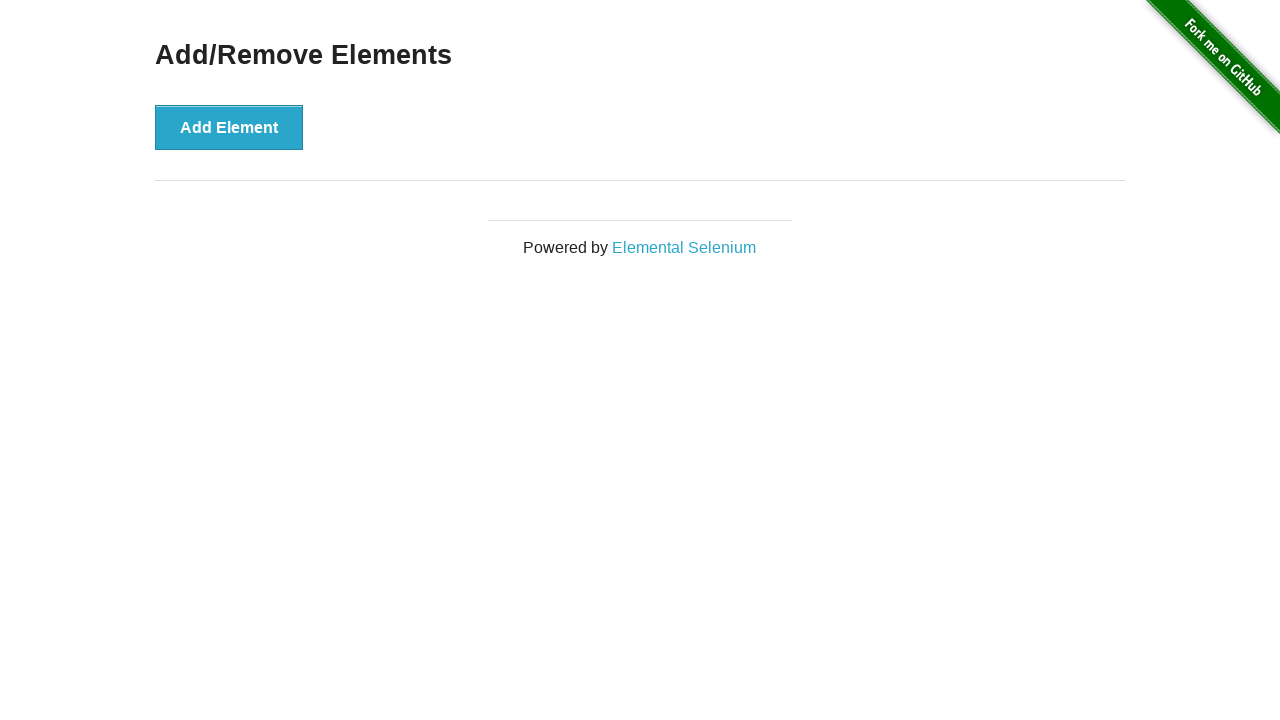

Clicked 'Add Element' button at (229, 127) on xpath=//button[text()='Add Element']
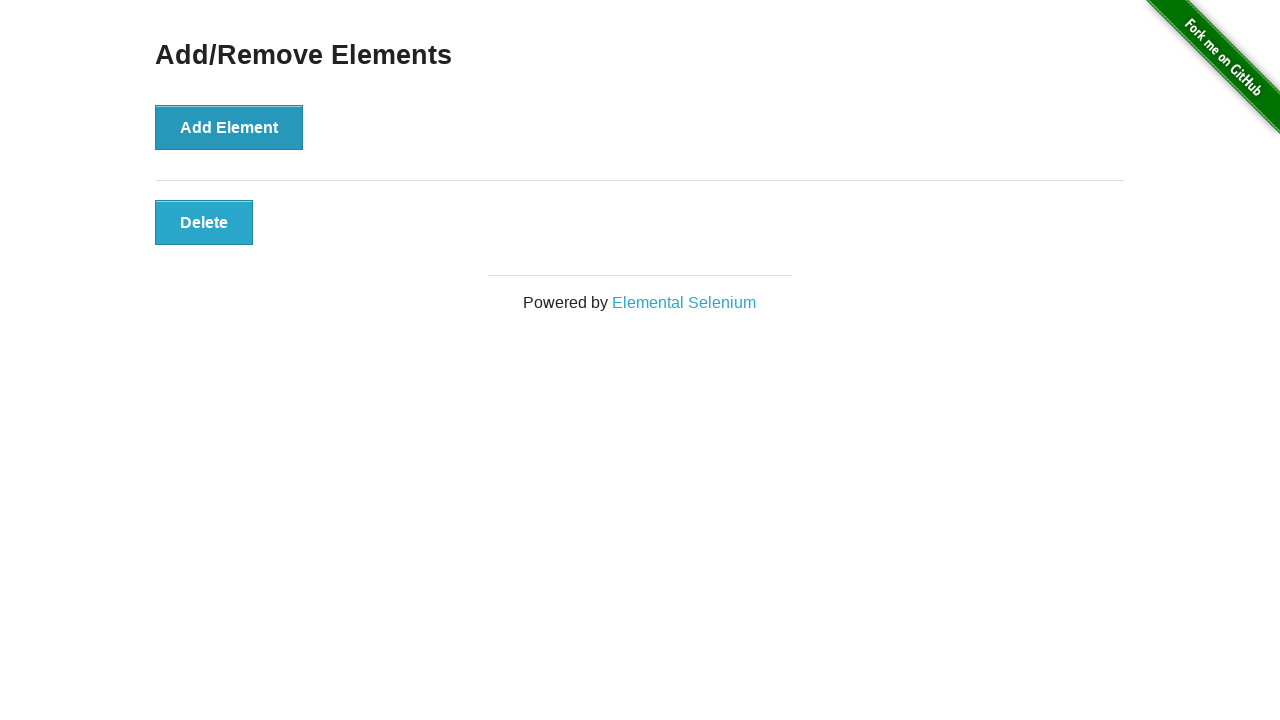

Verified 'Delete' button appeared with class 'added-manually'
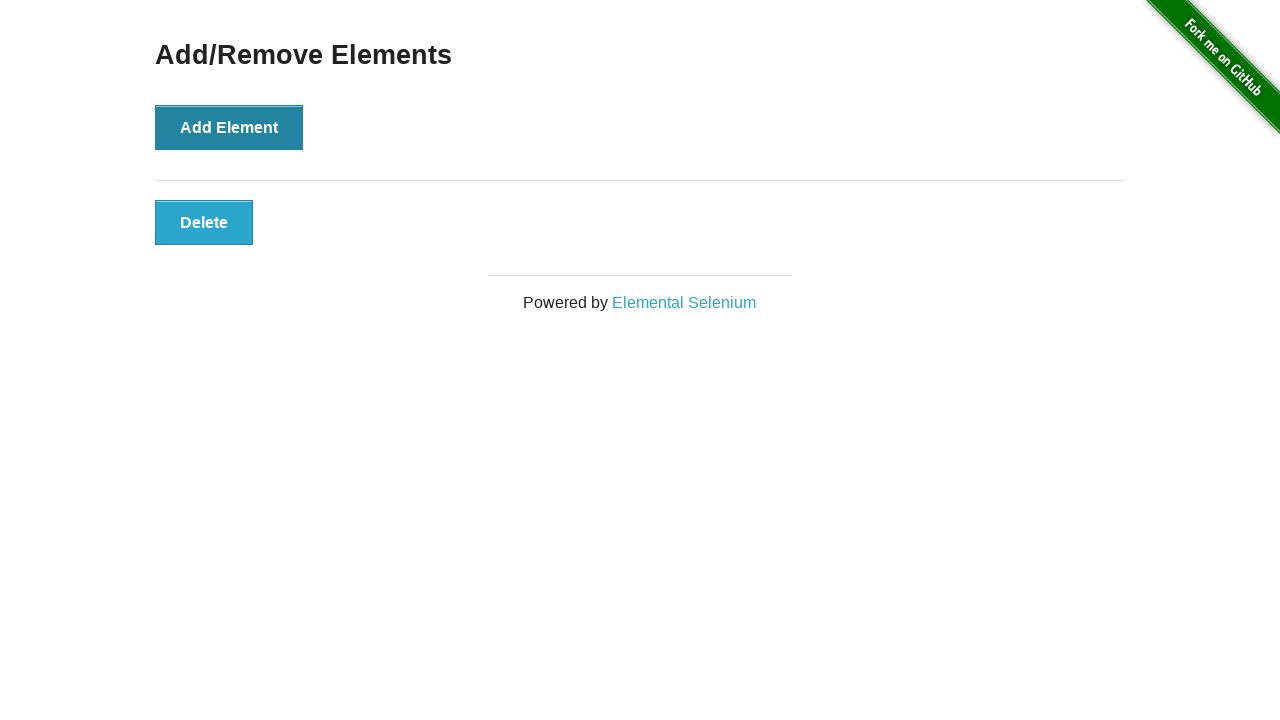

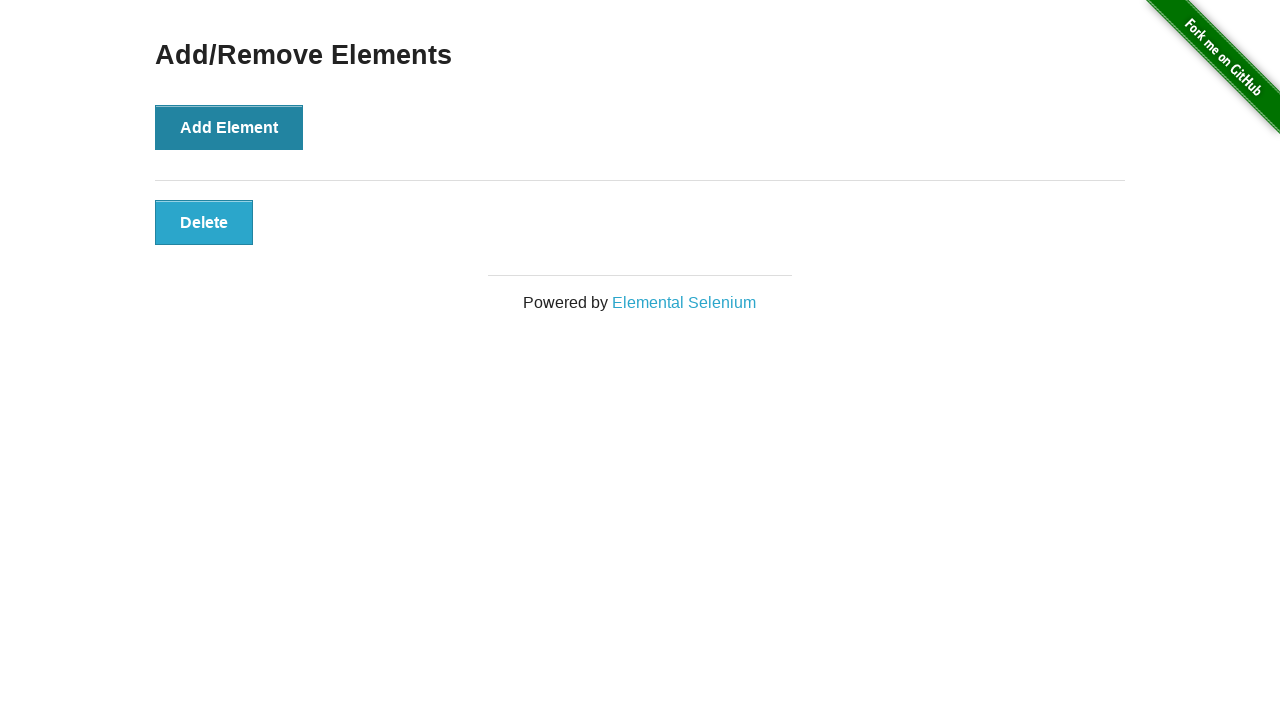